Tests adding specific items to a shopping cart by iterating through available products, finding items that match a predefined list (Cucumber, Brocolli, Beetroot), and clicking the "Add to cart" button for each matching item.

Starting URL: https://rahulshettyacademy.com/seleniumPractise/

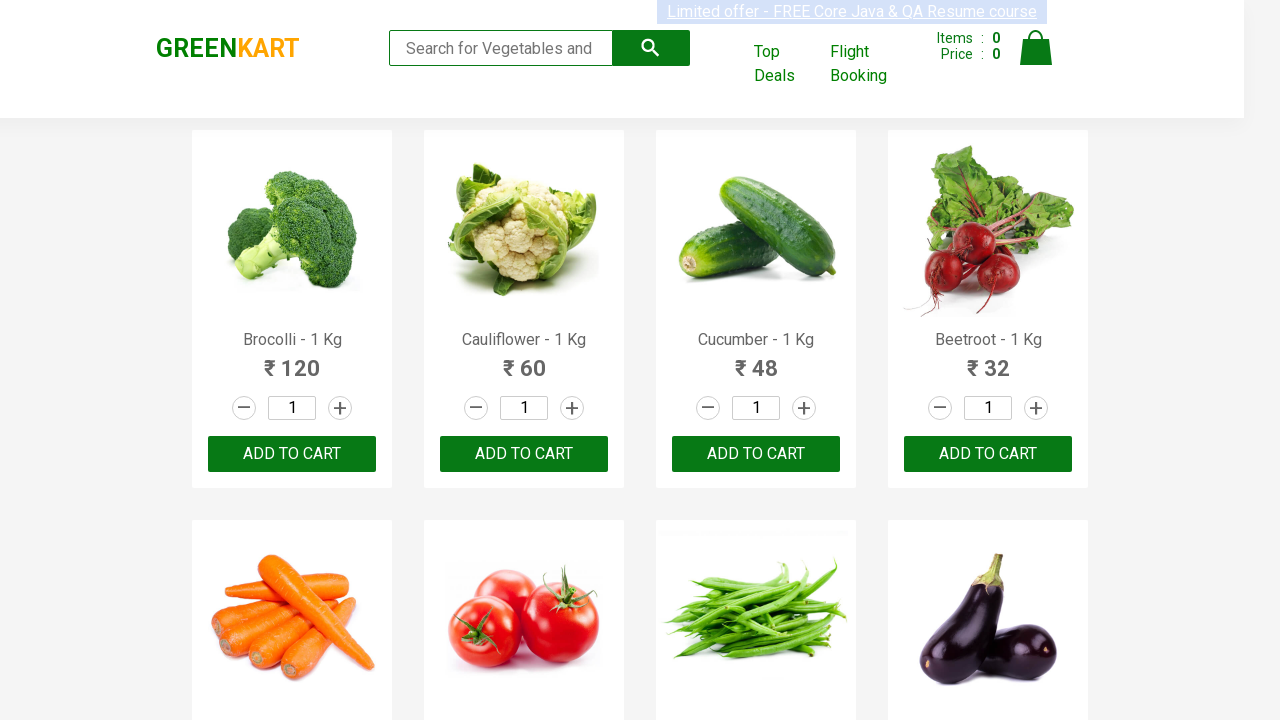

Waited for product names to load on the page
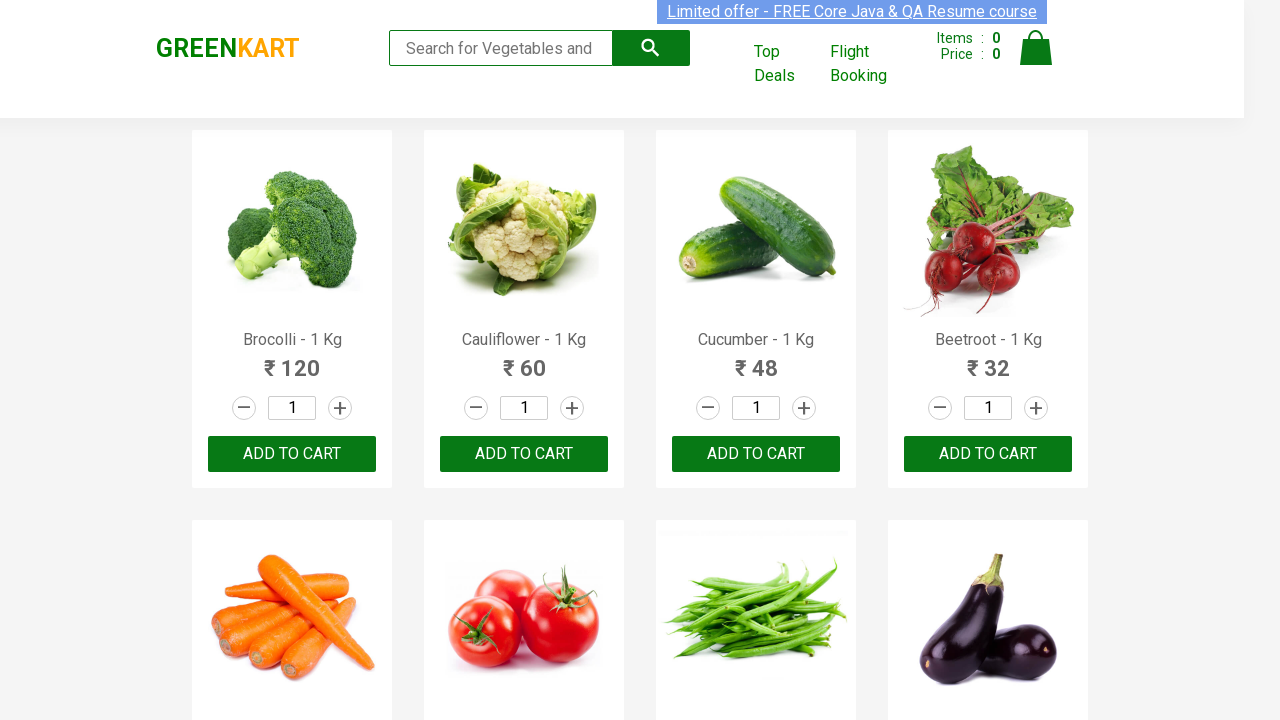

Retrieved all product name elements from the page
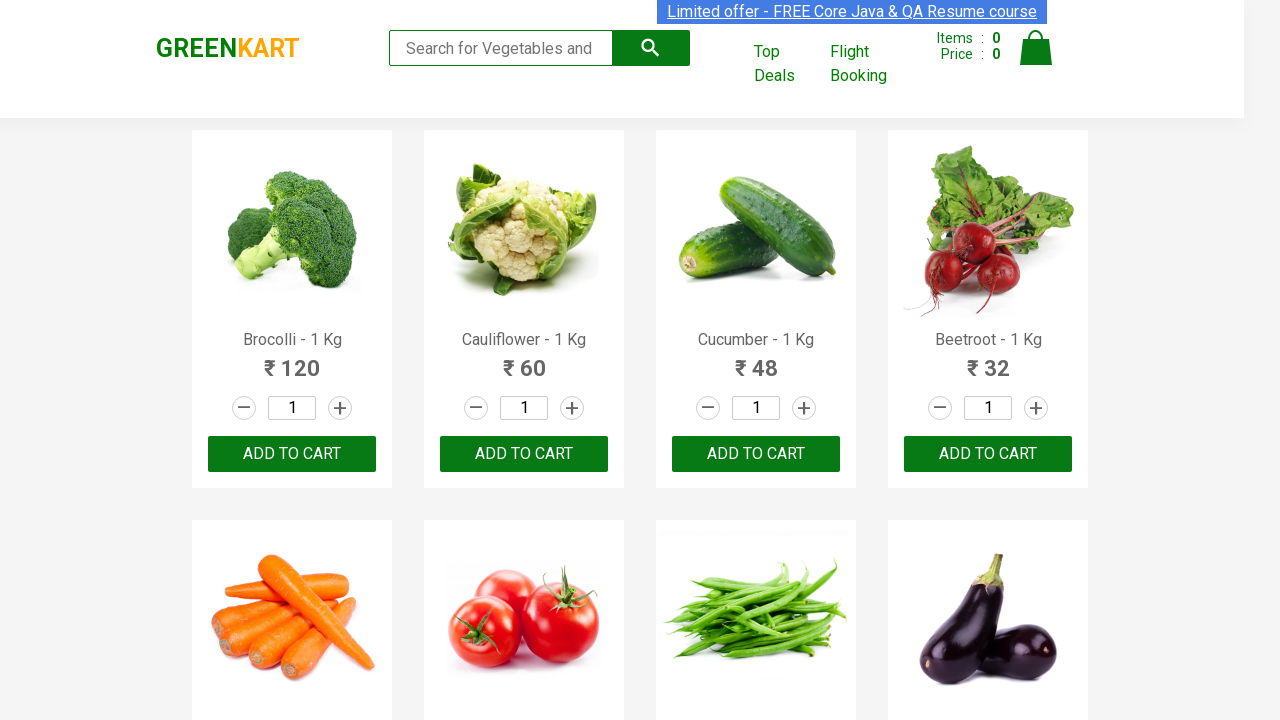

Found product 'Brocolli' in the needed items list
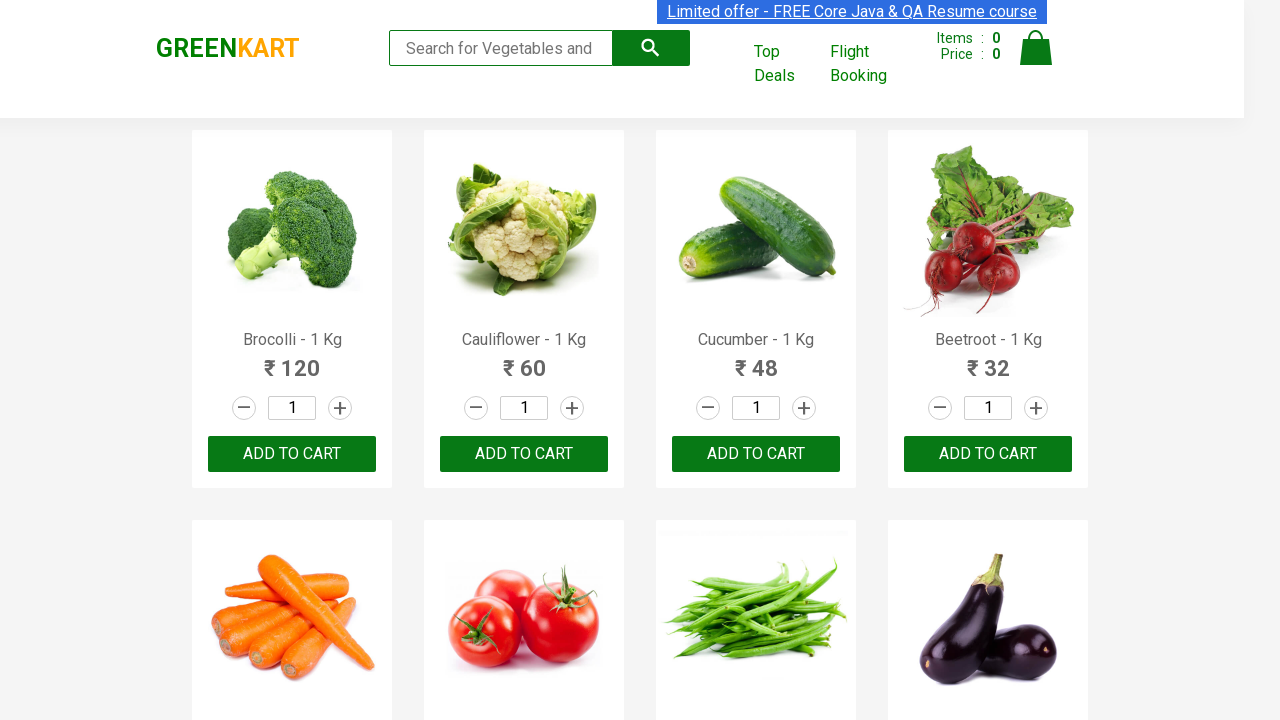

Clicked 'Add to cart' button for 'Brocolli' at (292, 454) on xpath=//div[@class='product-action']/button >> nth=0
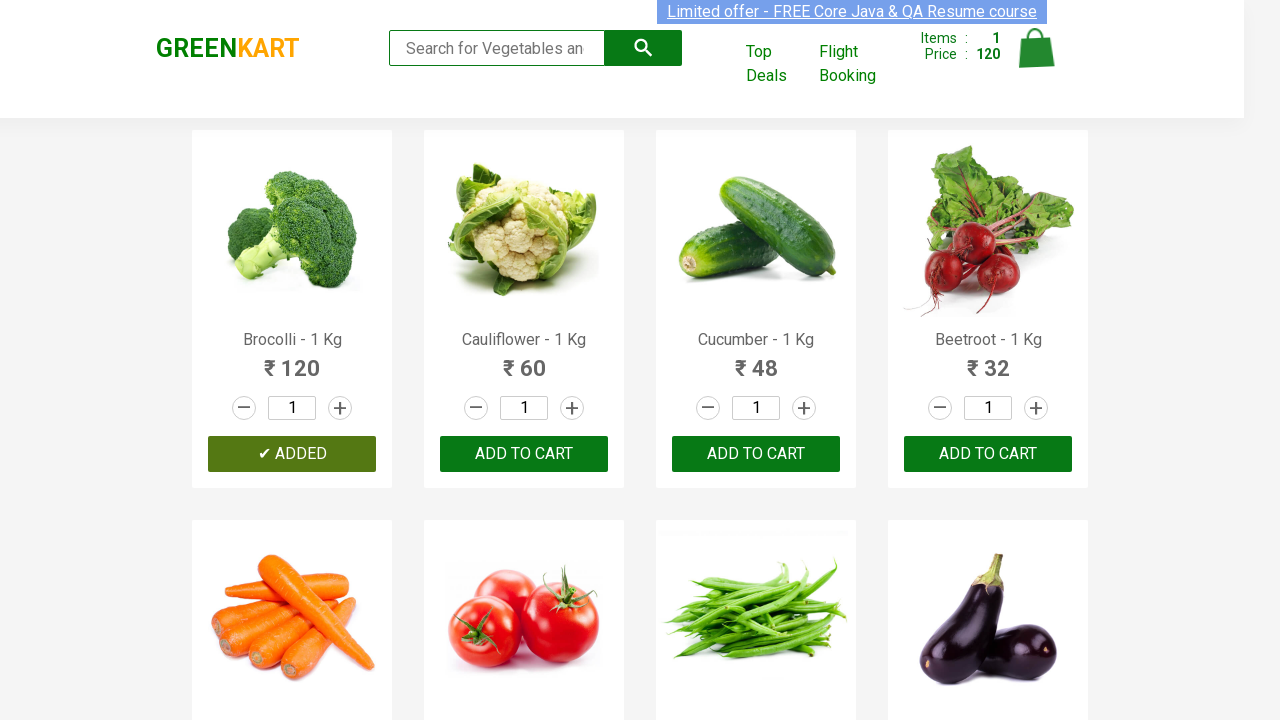

Found product 'Cucumber' in the needed items list
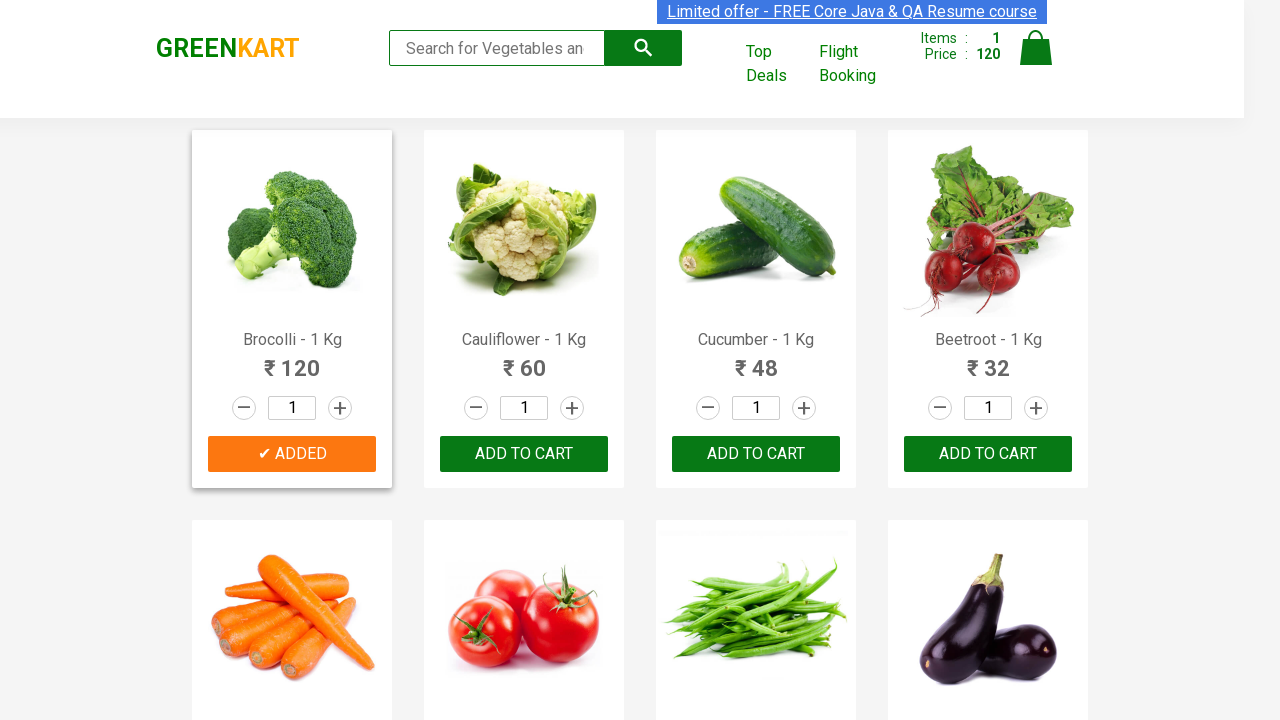

Clicked 'Add to cart' button for 'Cucumber' at (756, 454) on xpath=//div[@class='product-action']/button >> nth=2
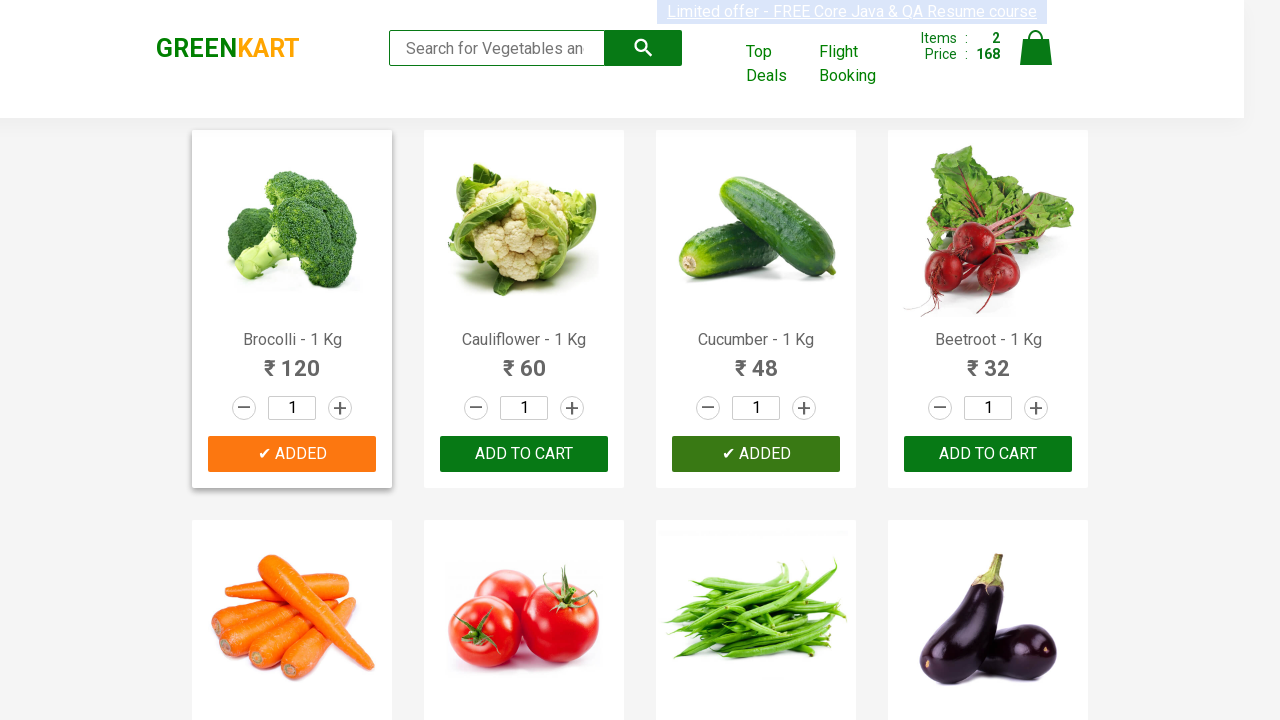

Found product 'Beetroot' in the needed items list
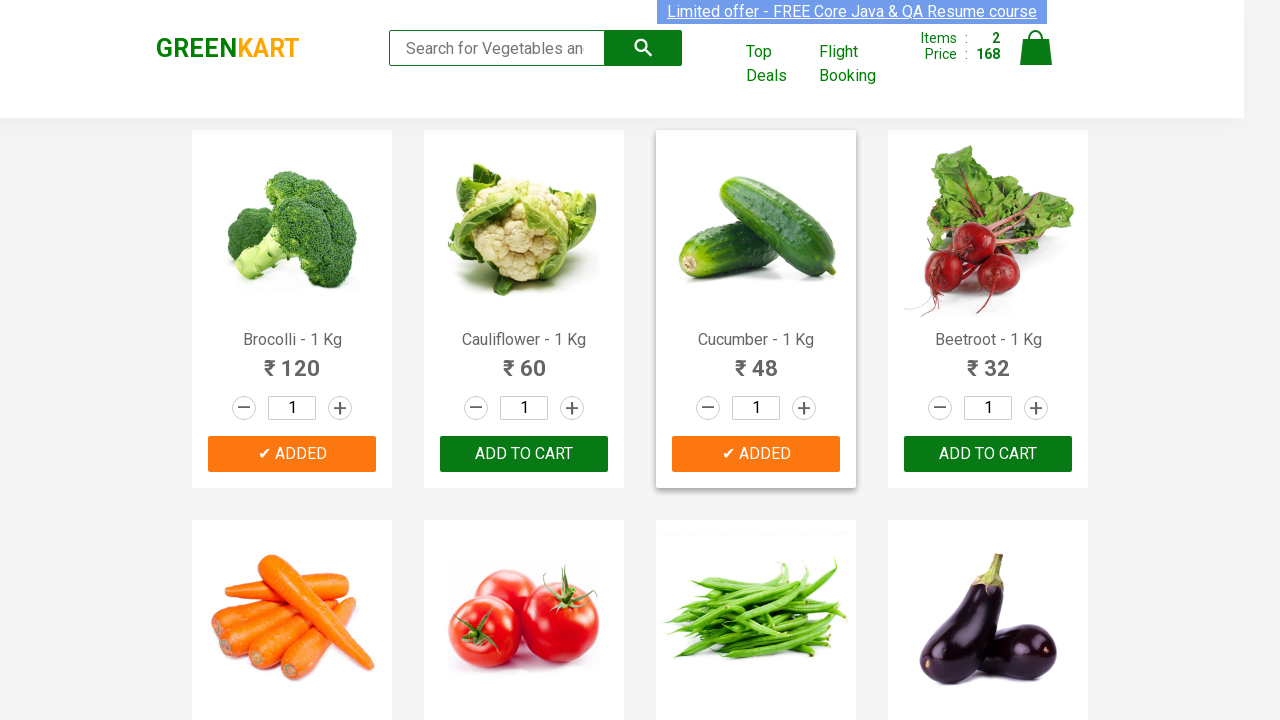

Clicked 'Add to cart' button for 'Beetroot' at (988, 454) on xpath=//div[@class='product-action']/button >> nth=3
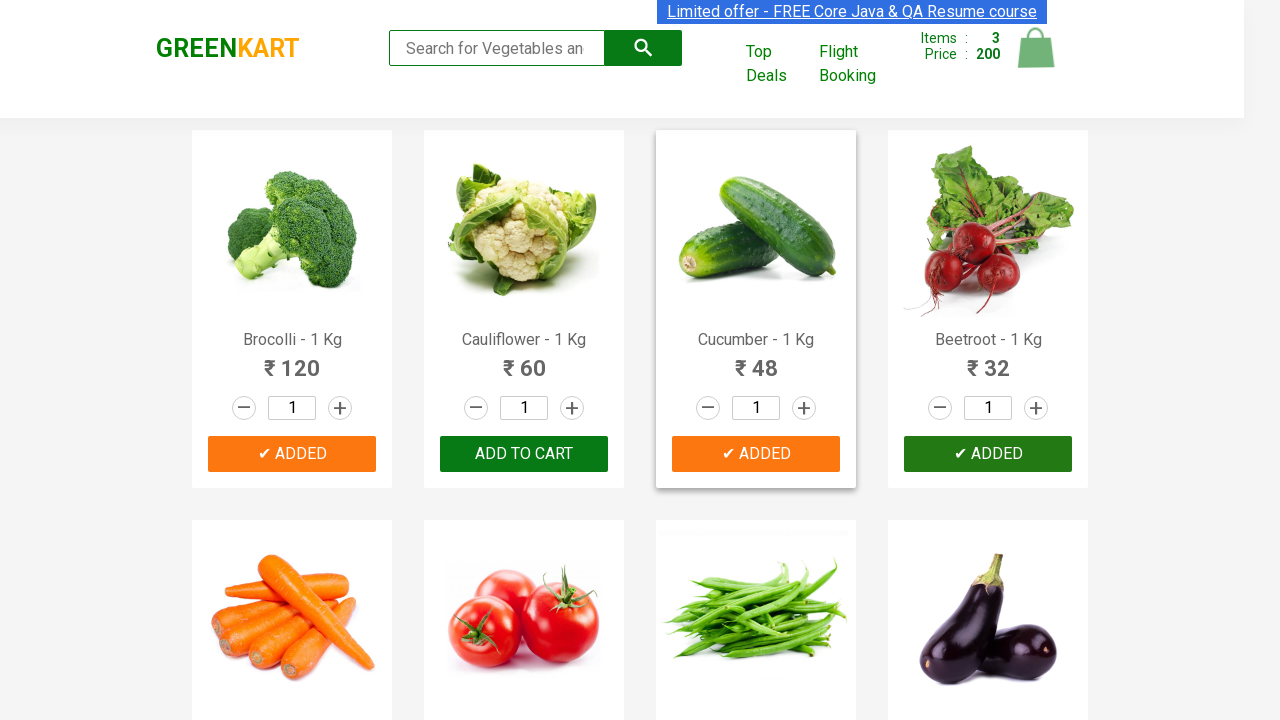

All 3 required items have been added to cart
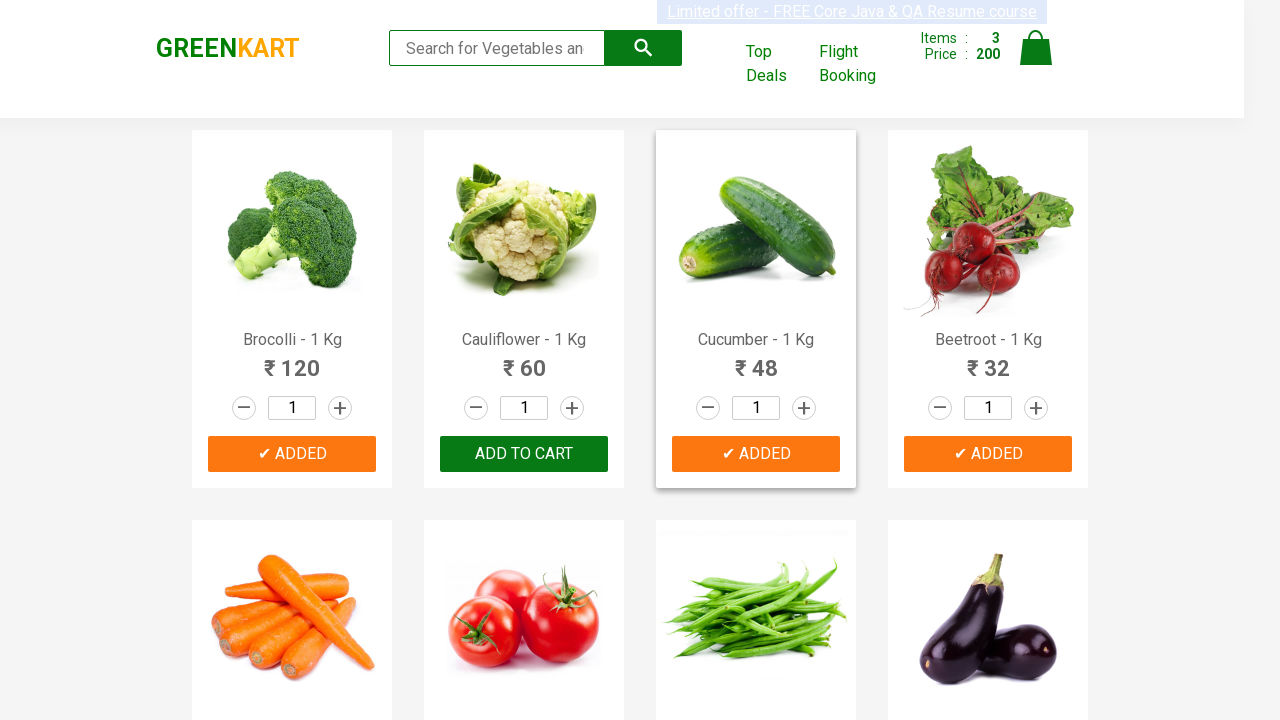

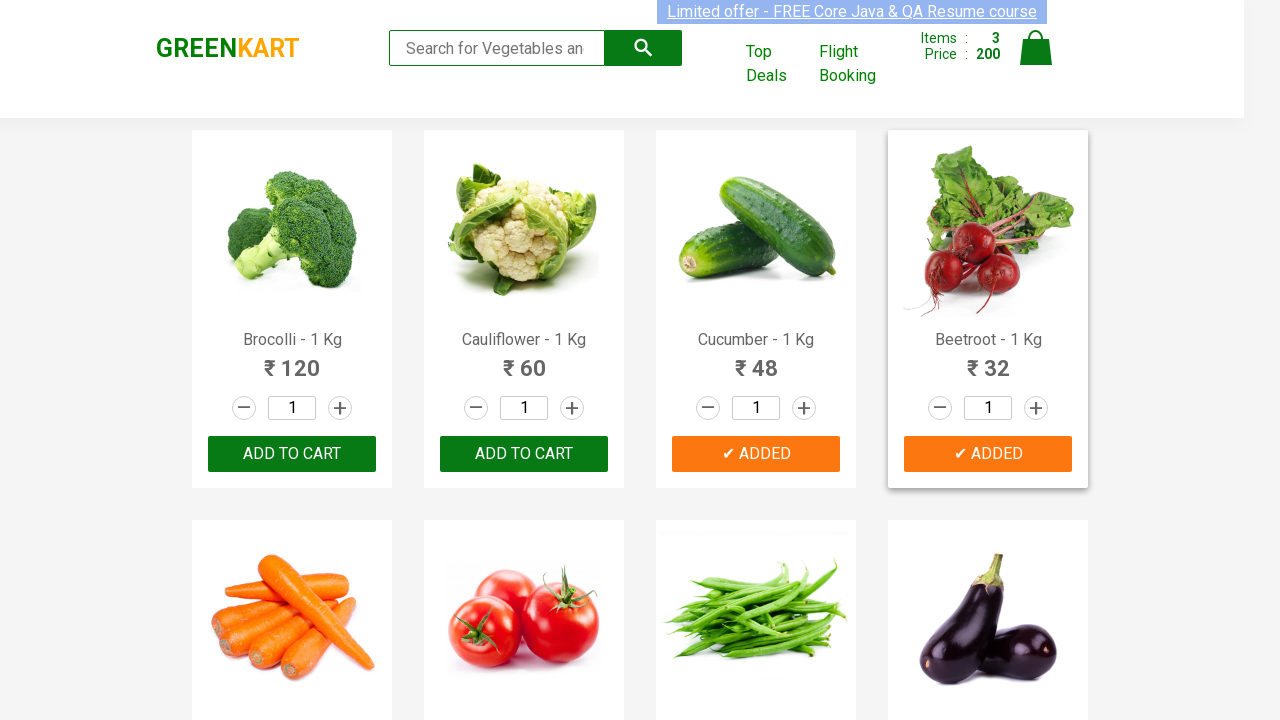